Tests opening a new browser tab by clicking a link, switching to the new tab, closing it, and switching back to the original tab.

Starting URL: https://the-internet.herokuapp.com/windows

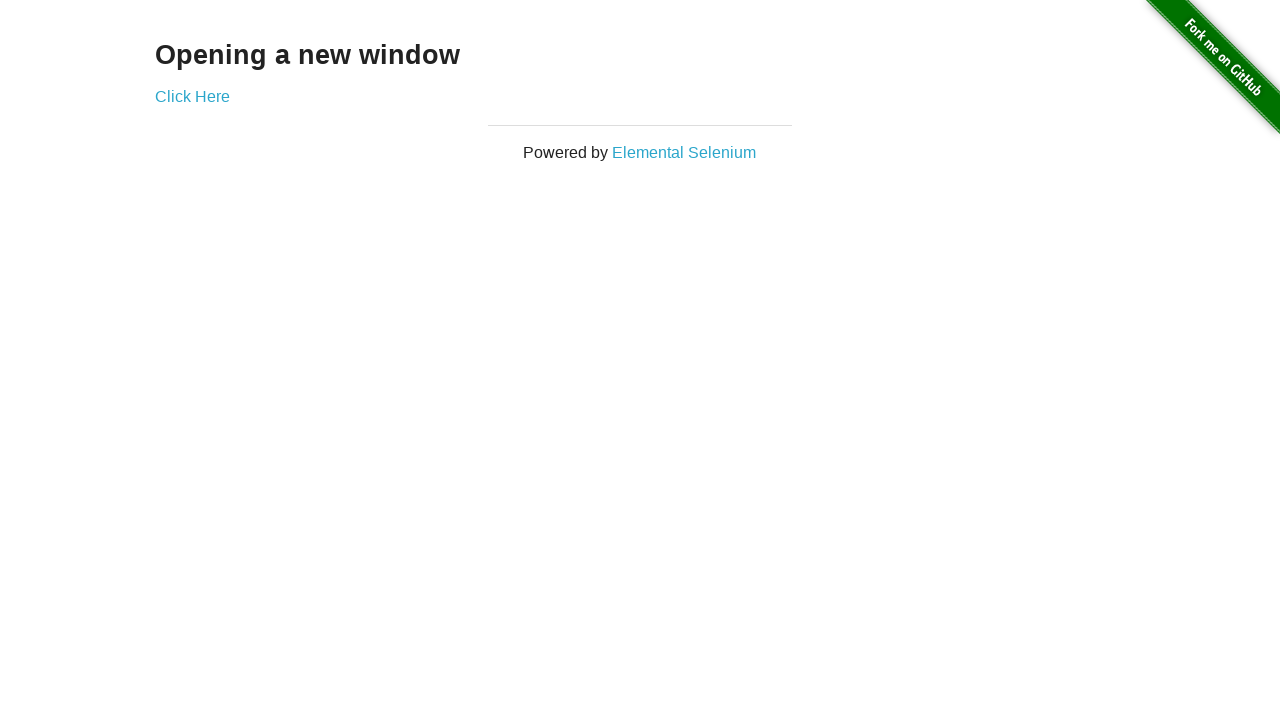

Clicked link to open new tab at (192, 96) on xpath=//a[contains(@href, 'new')]
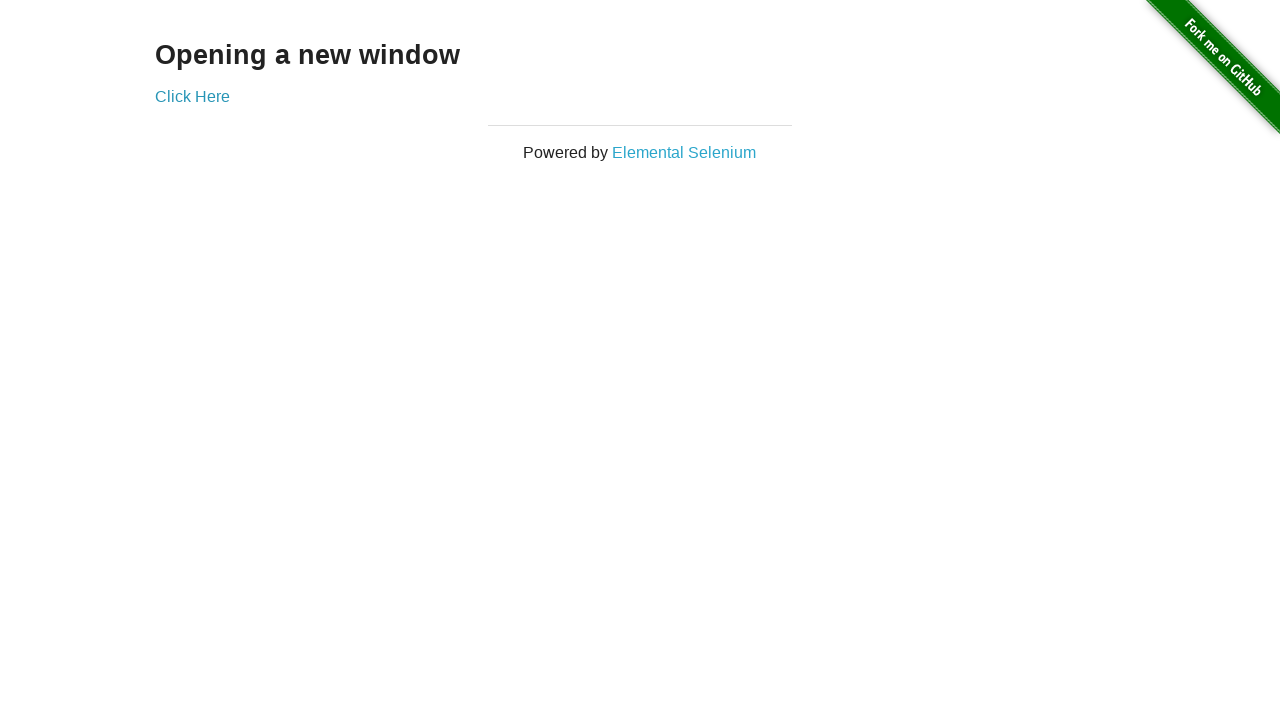

New tab opened and retrieved
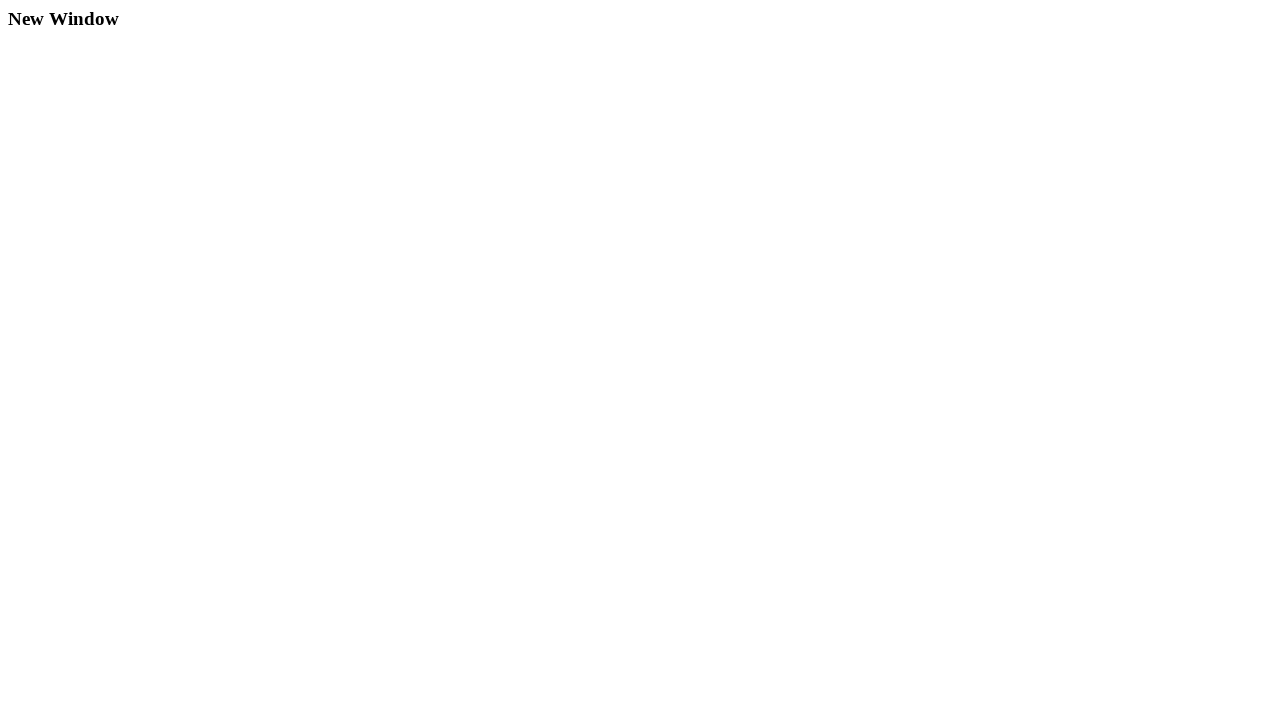

Closed the new tab
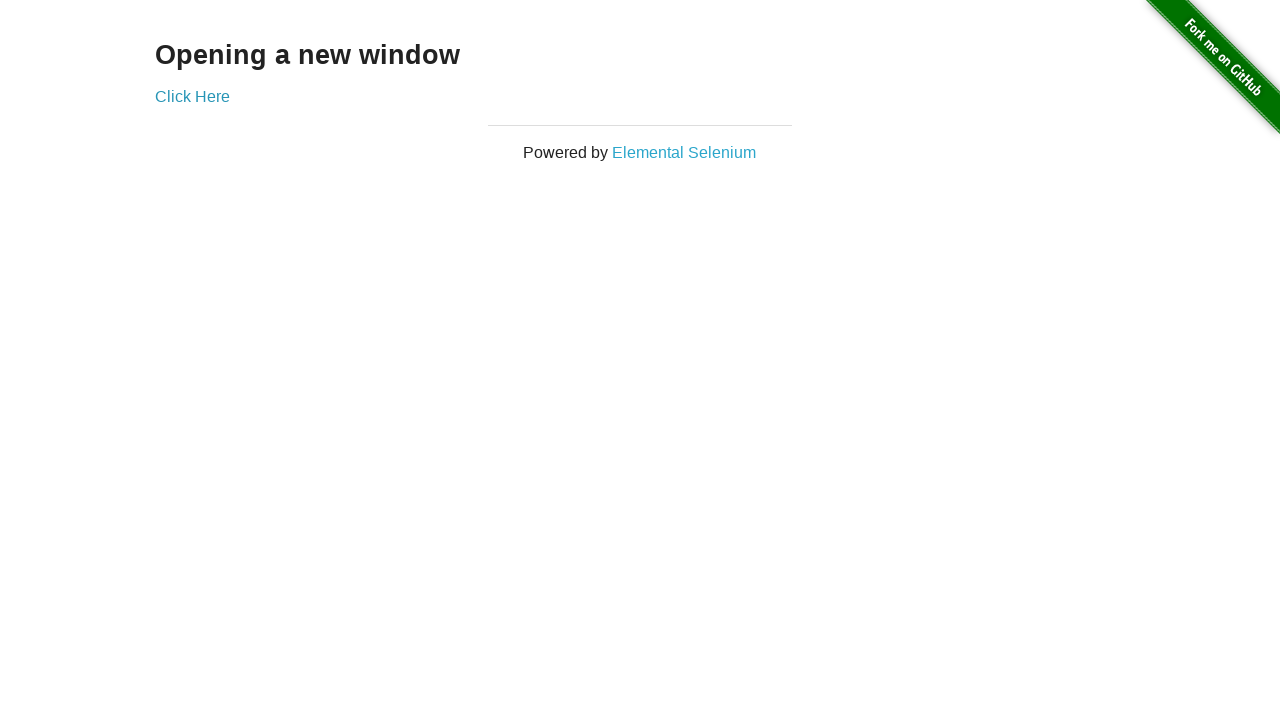

Switched back to original tab and verified link is present
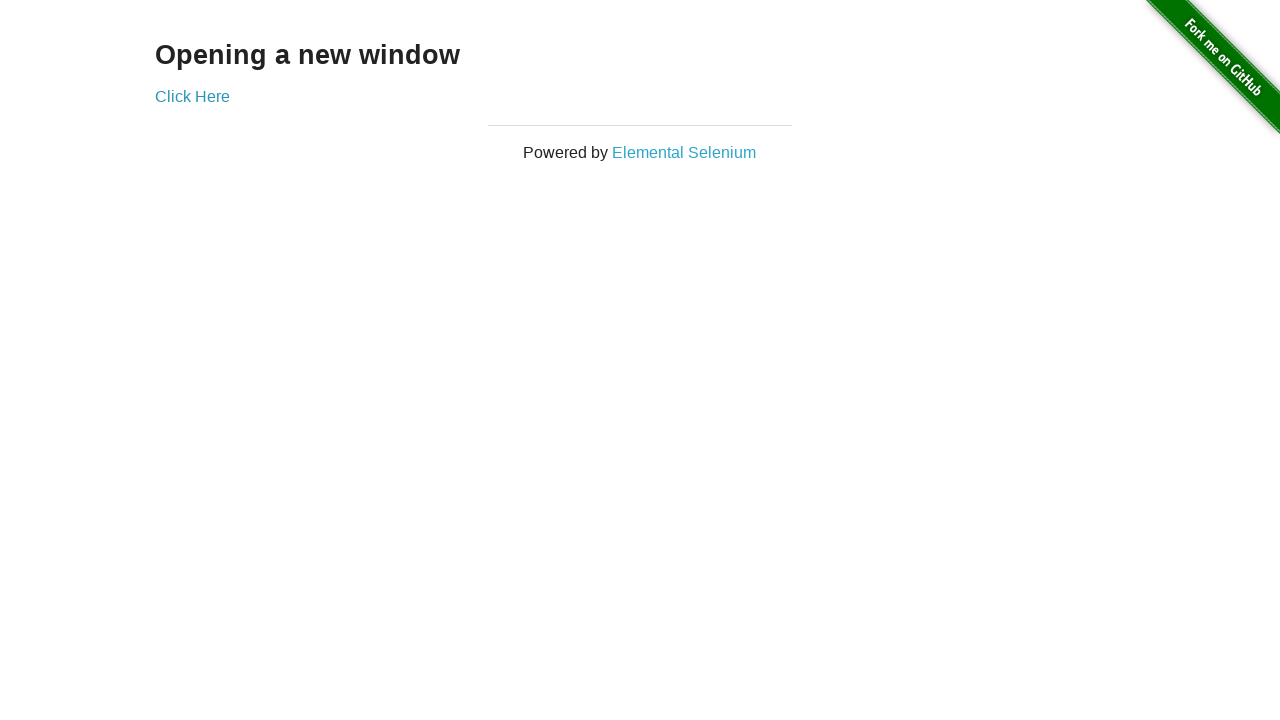

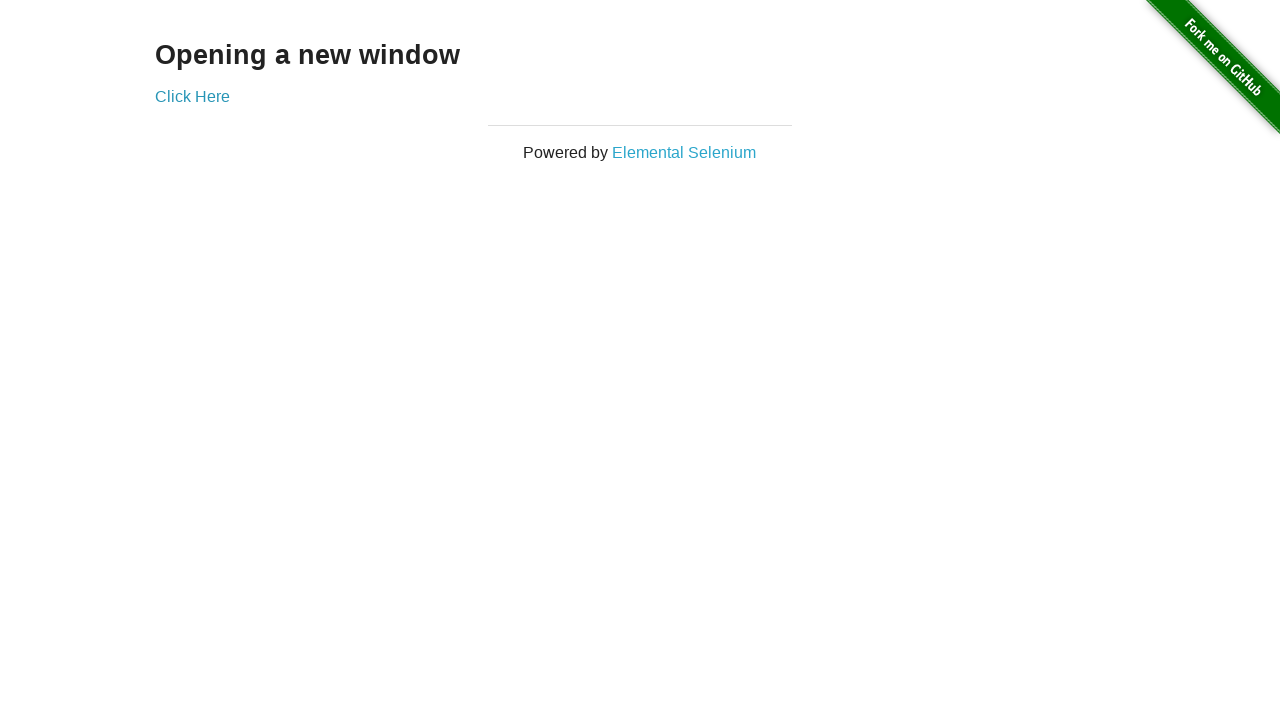